Verifies all six main category cards are displayed on the homepage with correct names

Starting URL: https://demoqa.com/

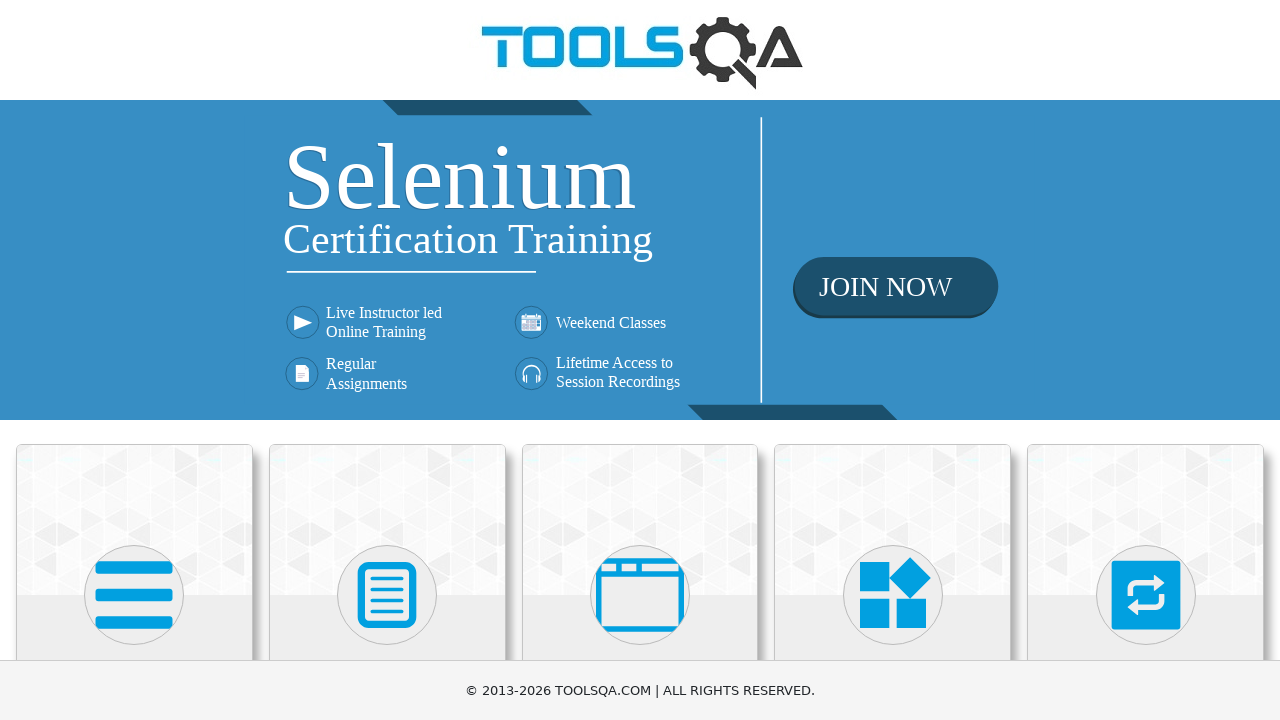

Navigated to https://demoqa.com/
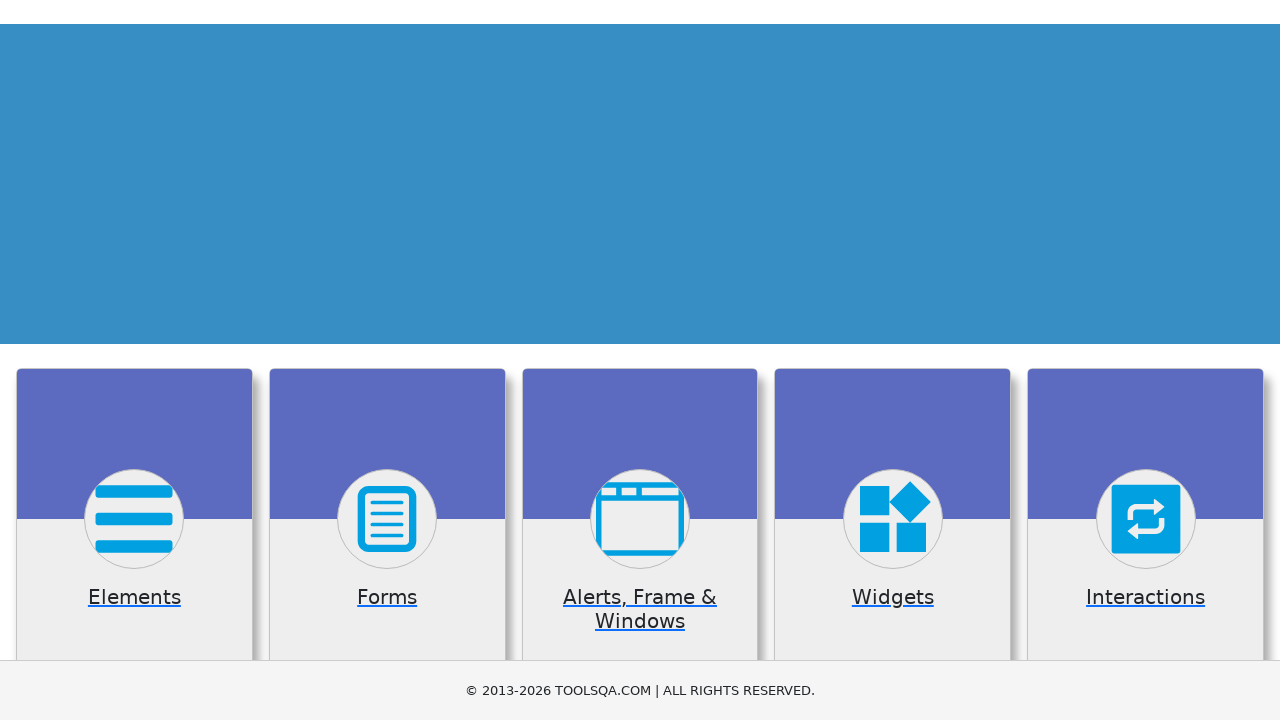

All category cards loaded
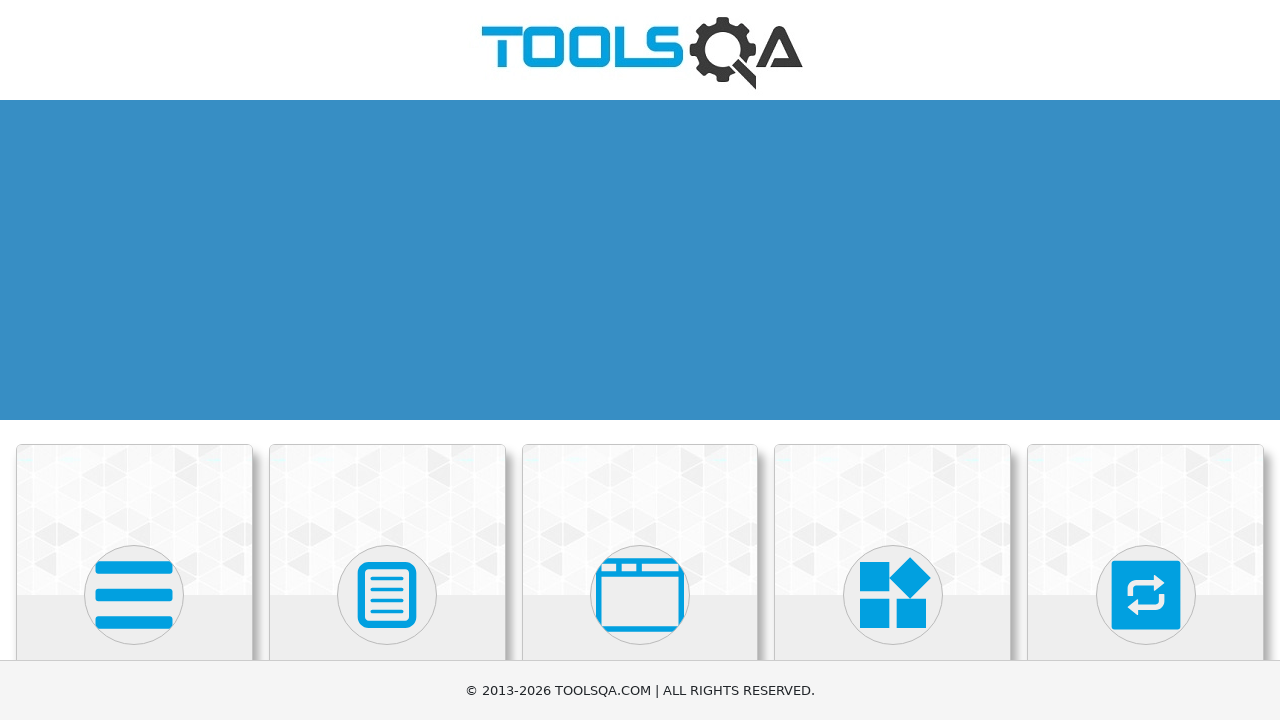

Located all category card elements
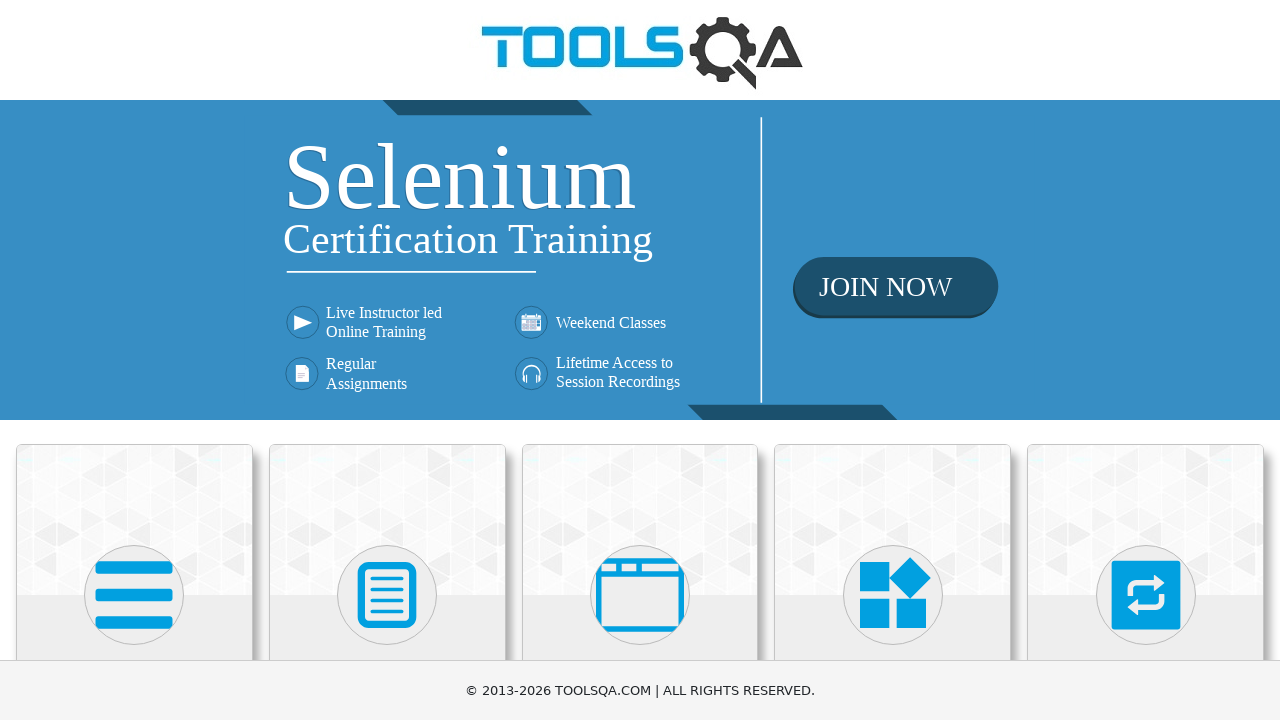

Sixth main category card is visible (confirmed all 6 cards present)
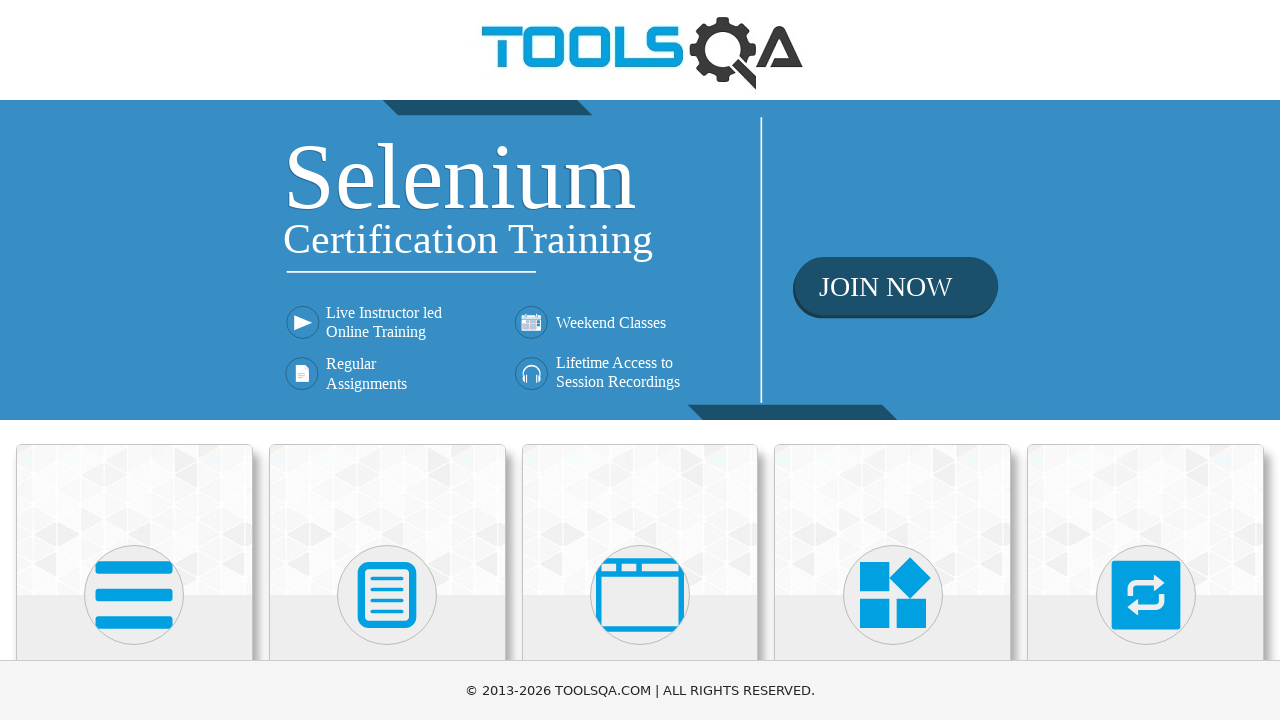

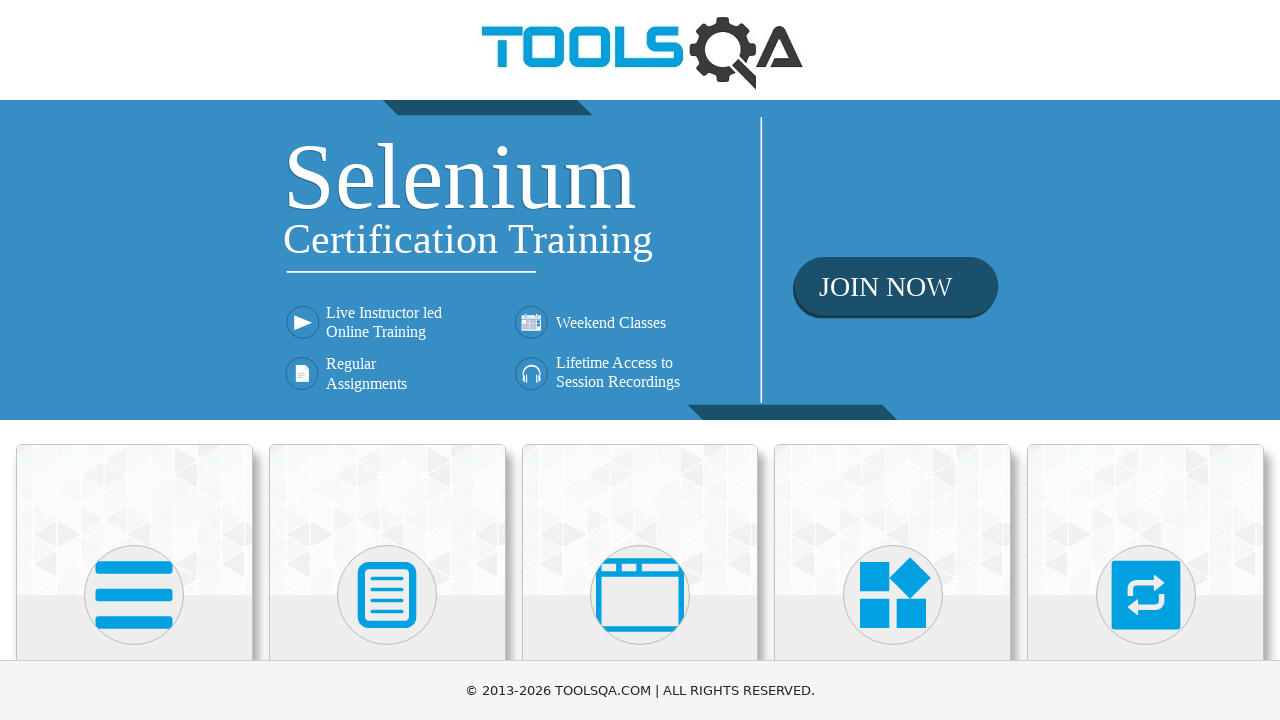